Verifies that Test Case 3 dropdown expands when clicking its title link on the Test Cases page

Starting URL: https://automationexercise.com/test_cases

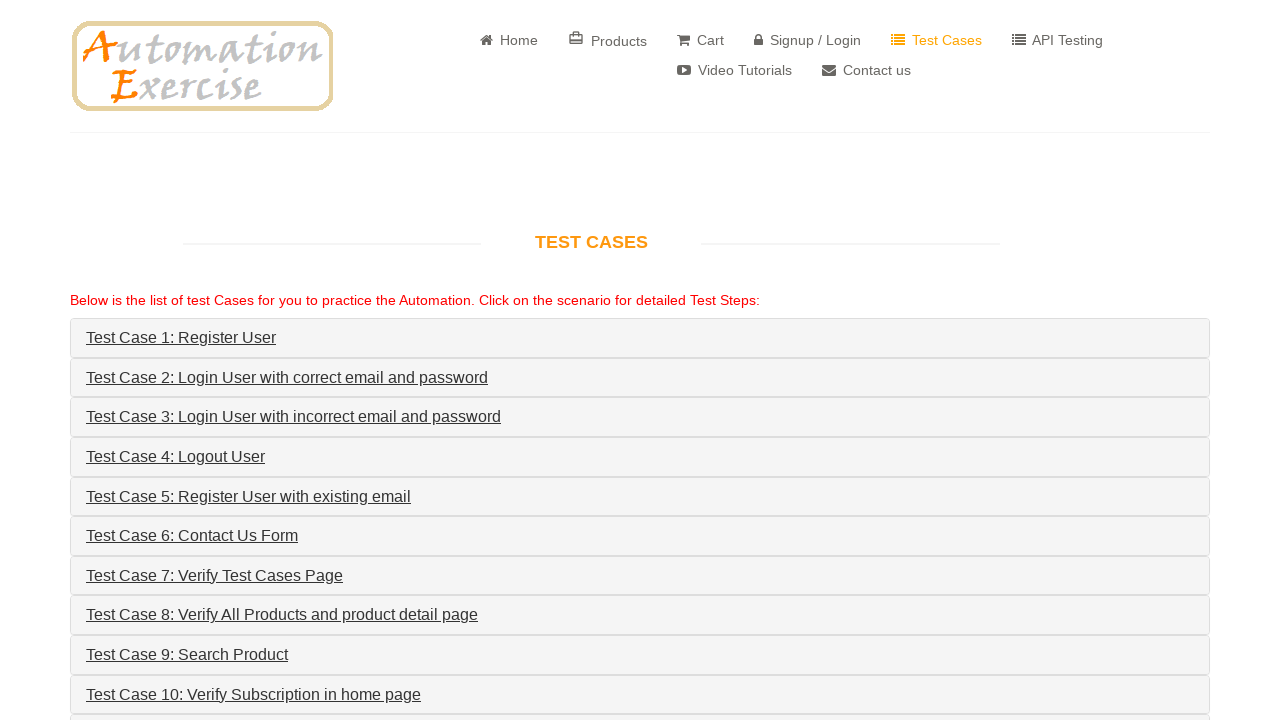

Clicked Test Case 3 title link to expand dropdown at (294, 417) on a[href='#collapse3']
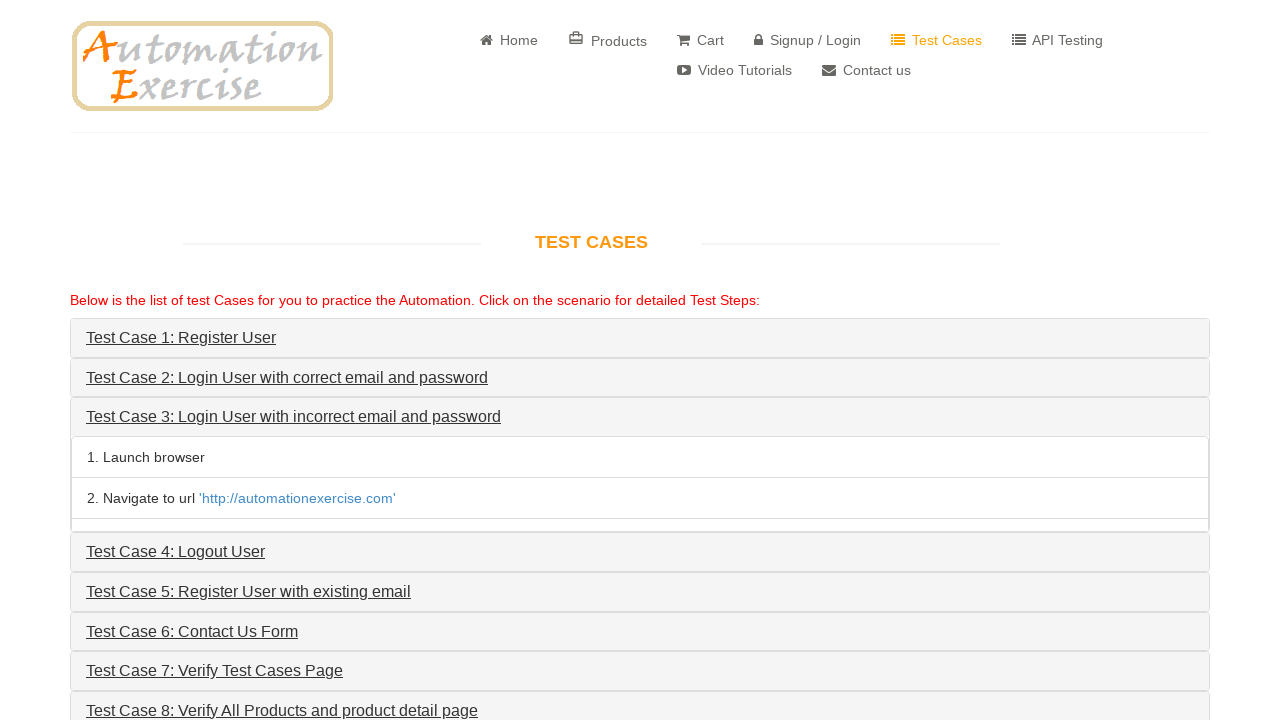

Test Case 3 dropdown panel expanded and became visible
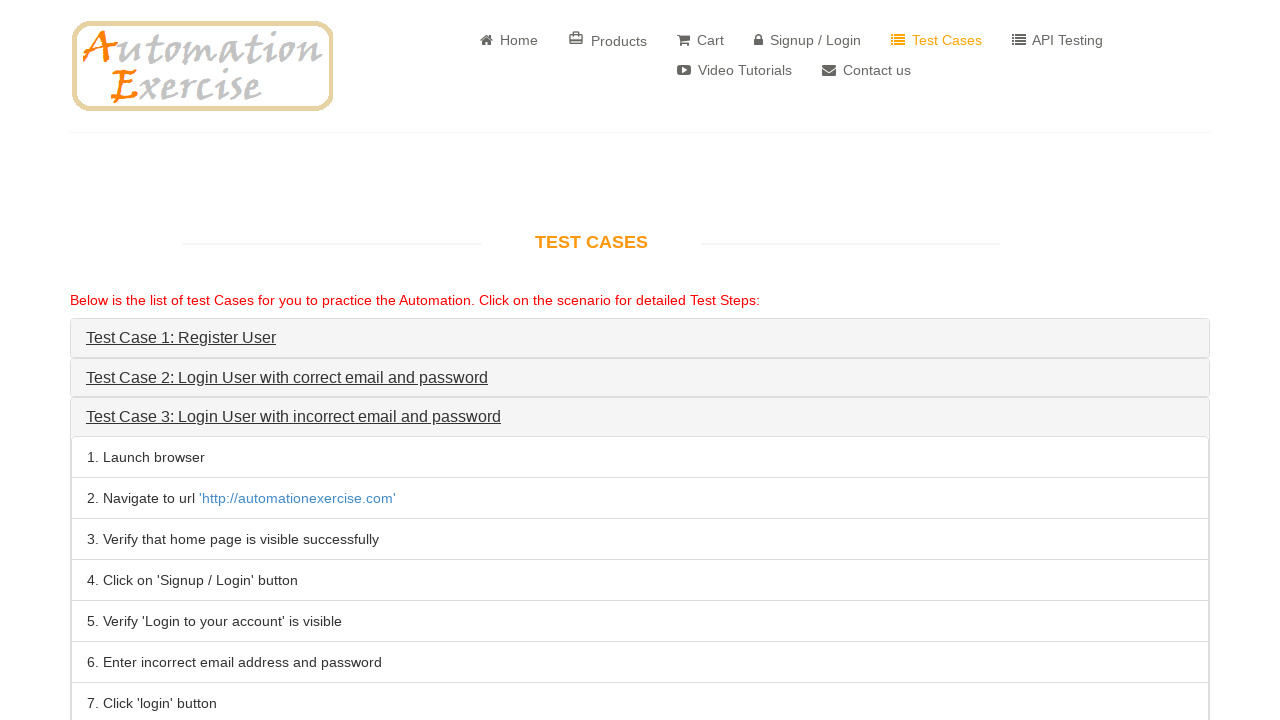

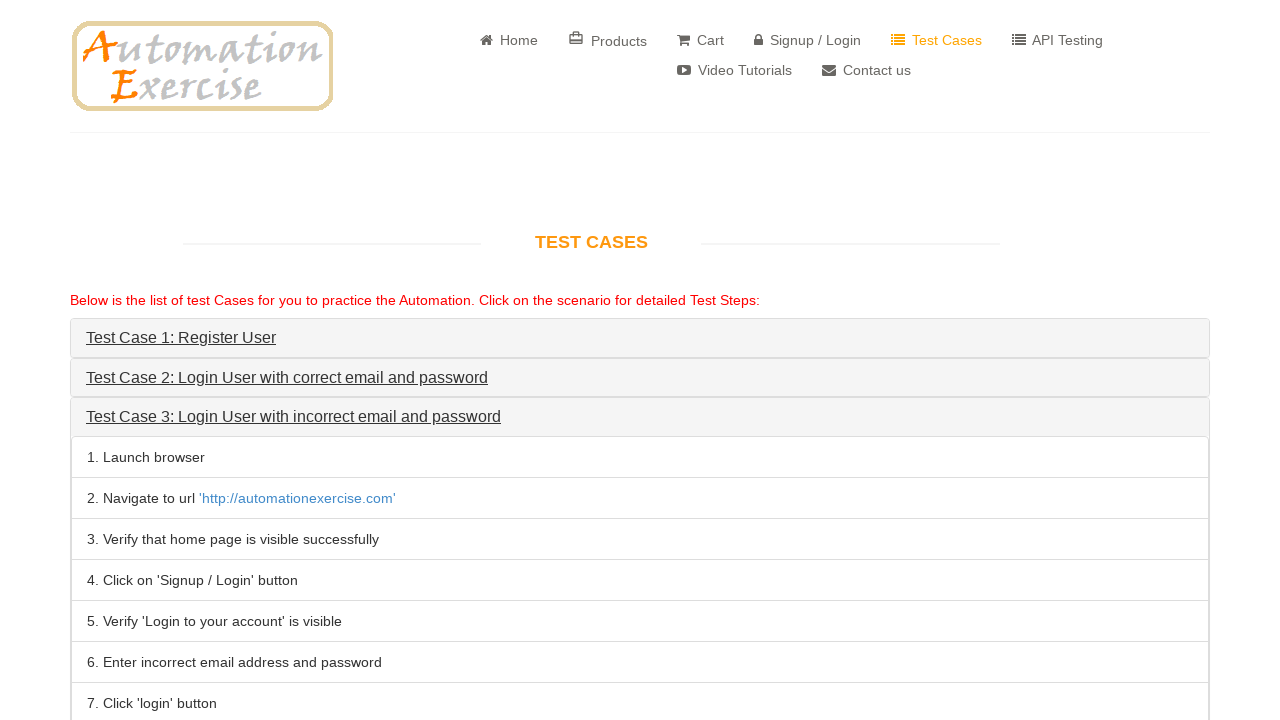